Tests that other controls are hidden when editing a todo item.

Starting URL: https://demo.playwright.dev/todomvc

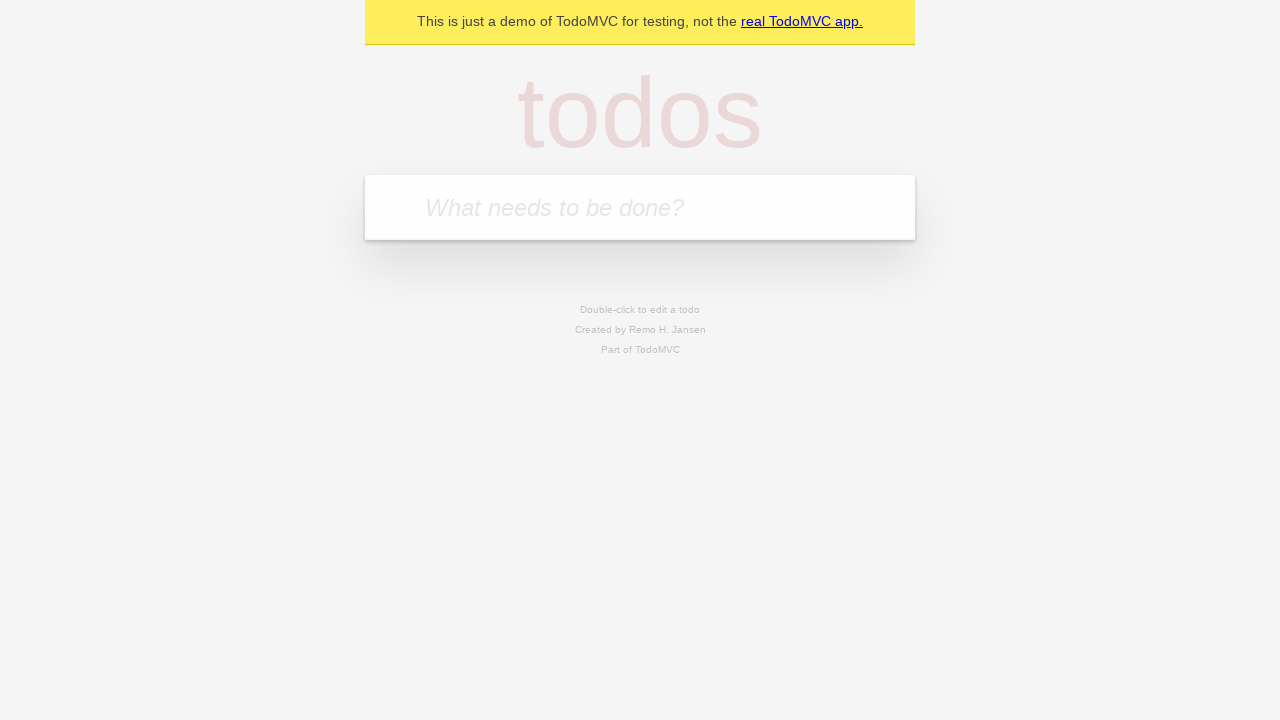

Filled new todo input with 'buy some cheese' on .new-todo
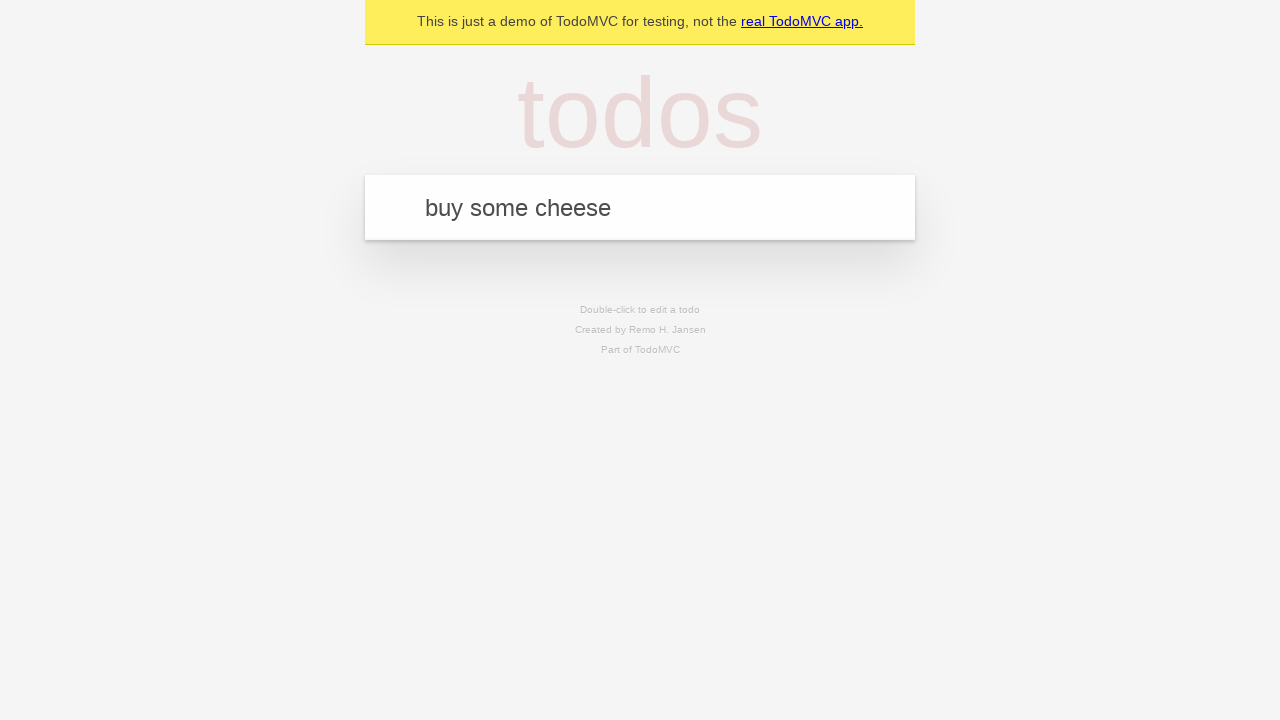

Pressed Enter to create first todo on .new-todo
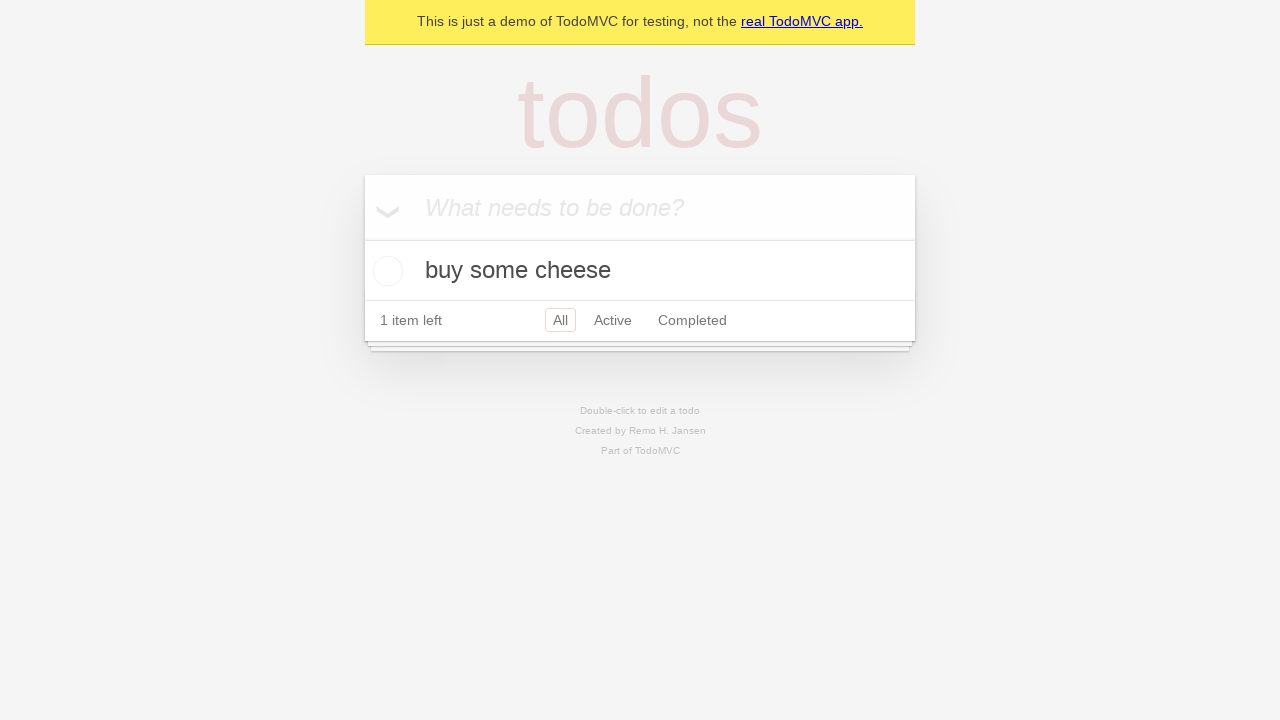

Filled new todo input with 'feed the cat' on .new-todo
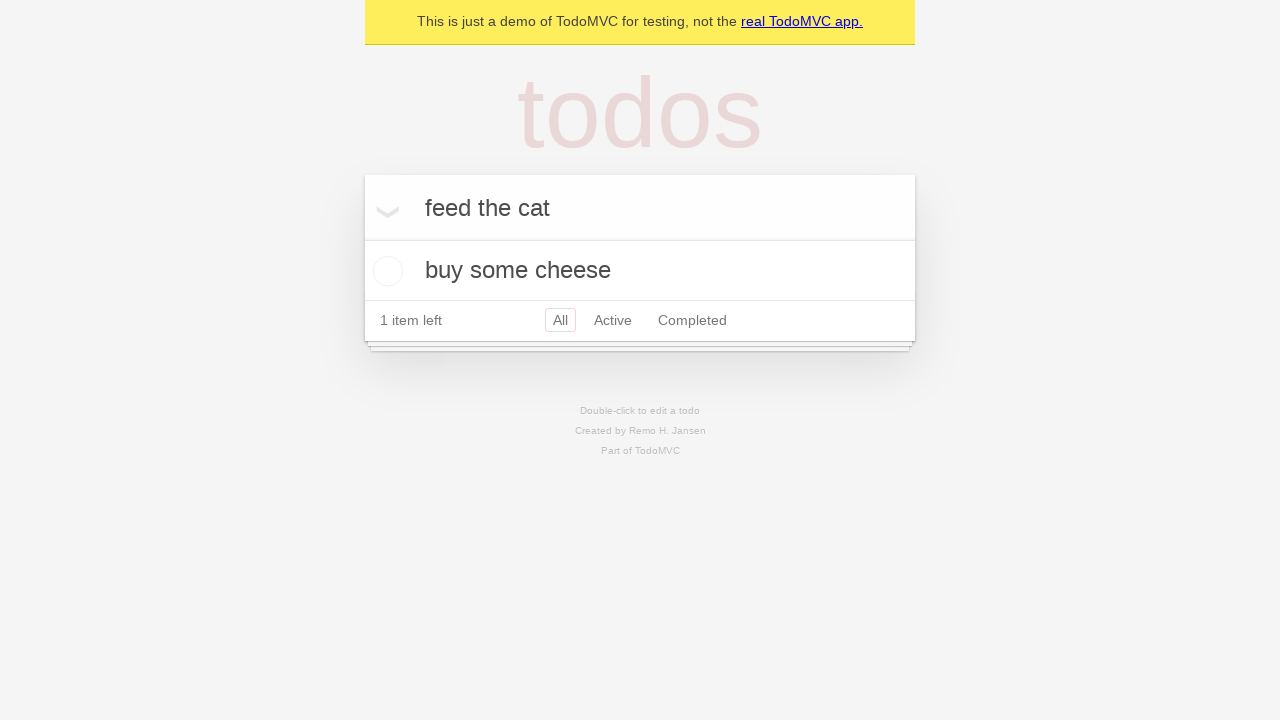

Pressed Enter to create second todo on .new-todo
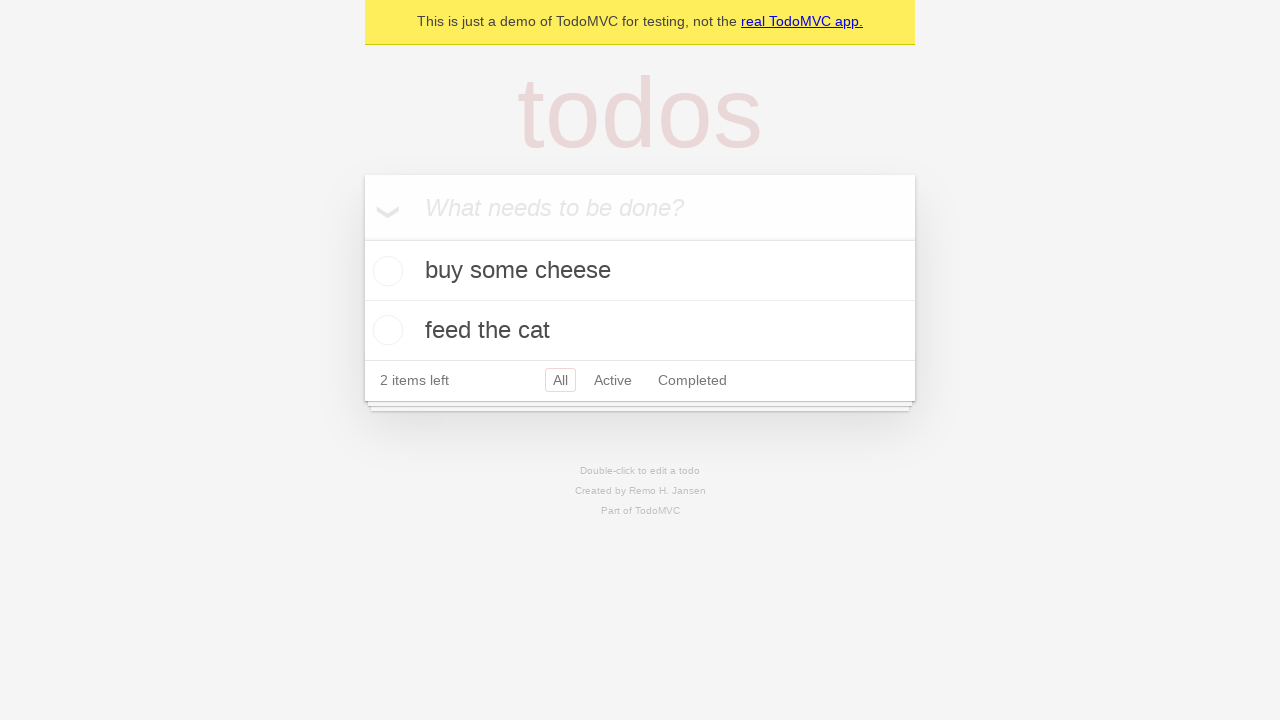

Filled new todo input with 'book a doctors appointment' on .new-todo
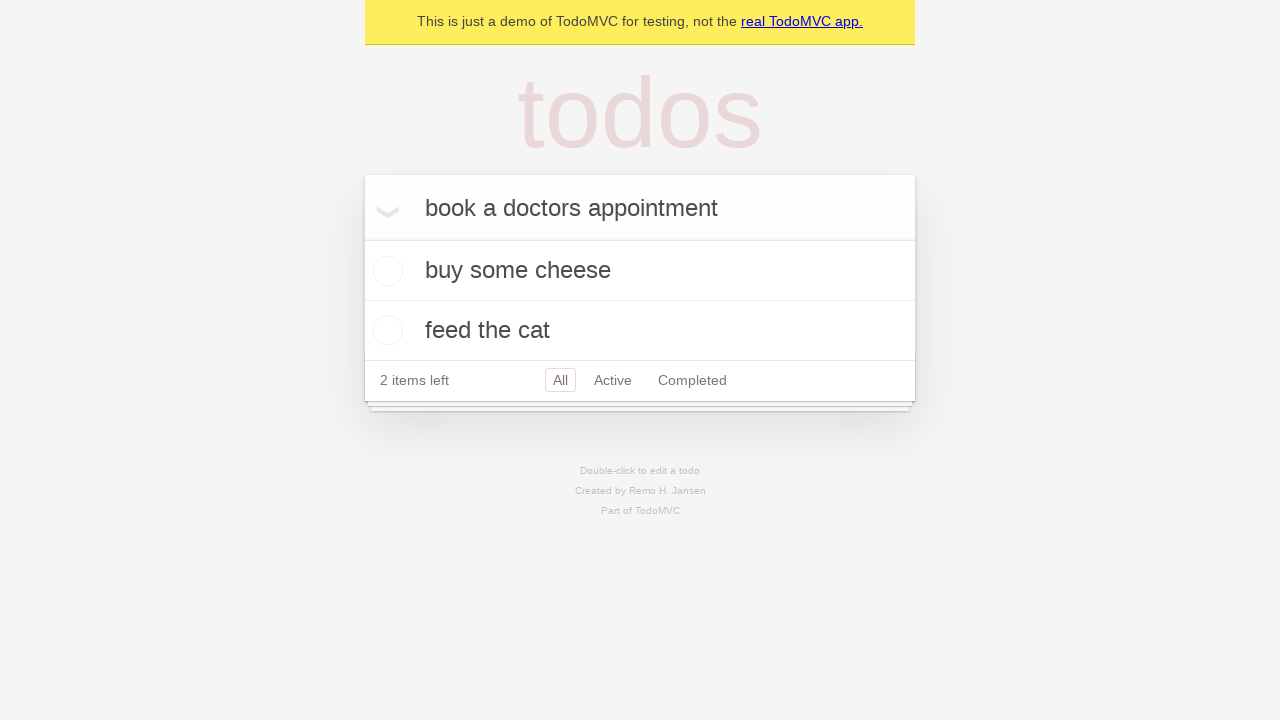

Pressed Enter to create third todo on .new-todo
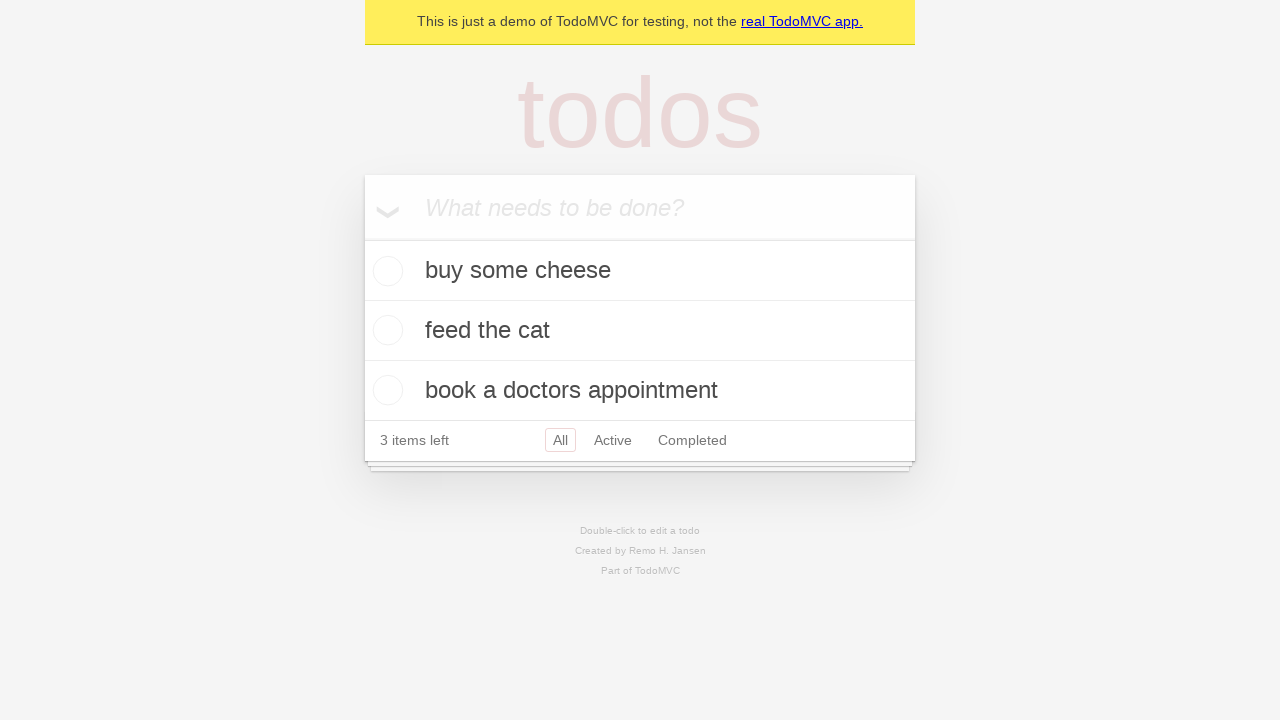

Double-clicked second todo to enter edit mode at (640, 331) on .todo-list li >> nth=1
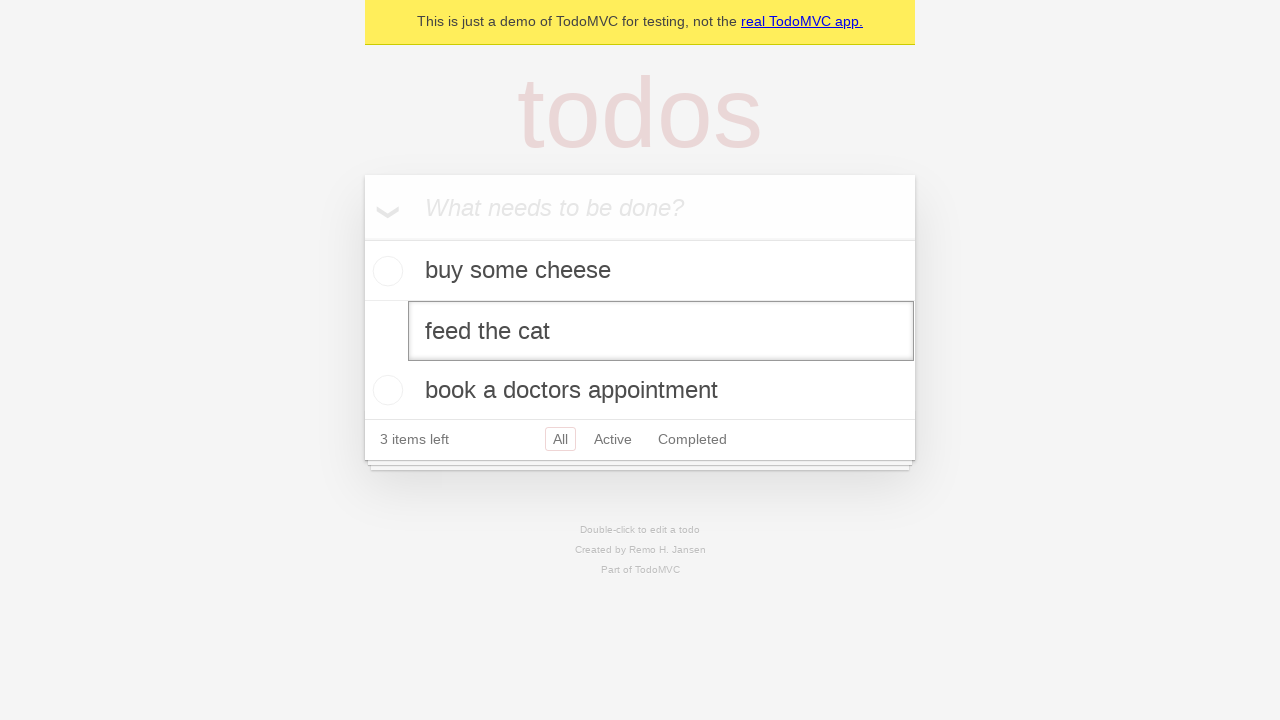

Edit input field appeared for second todo
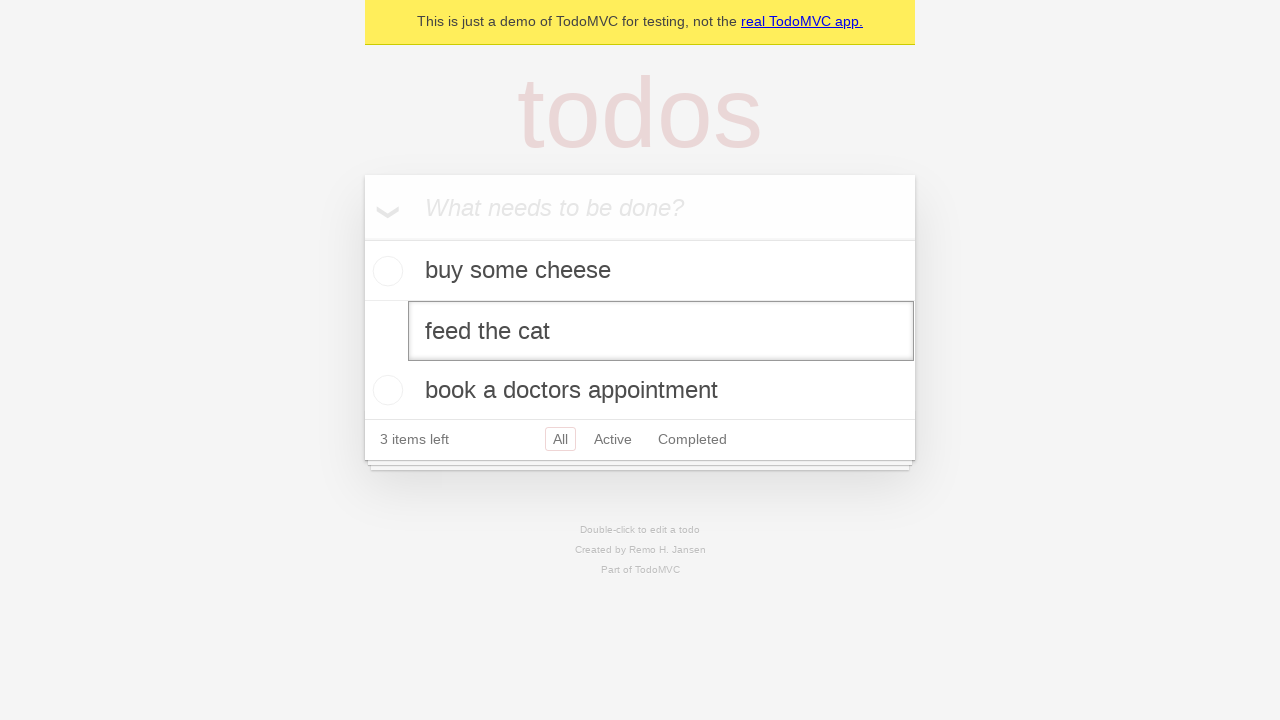

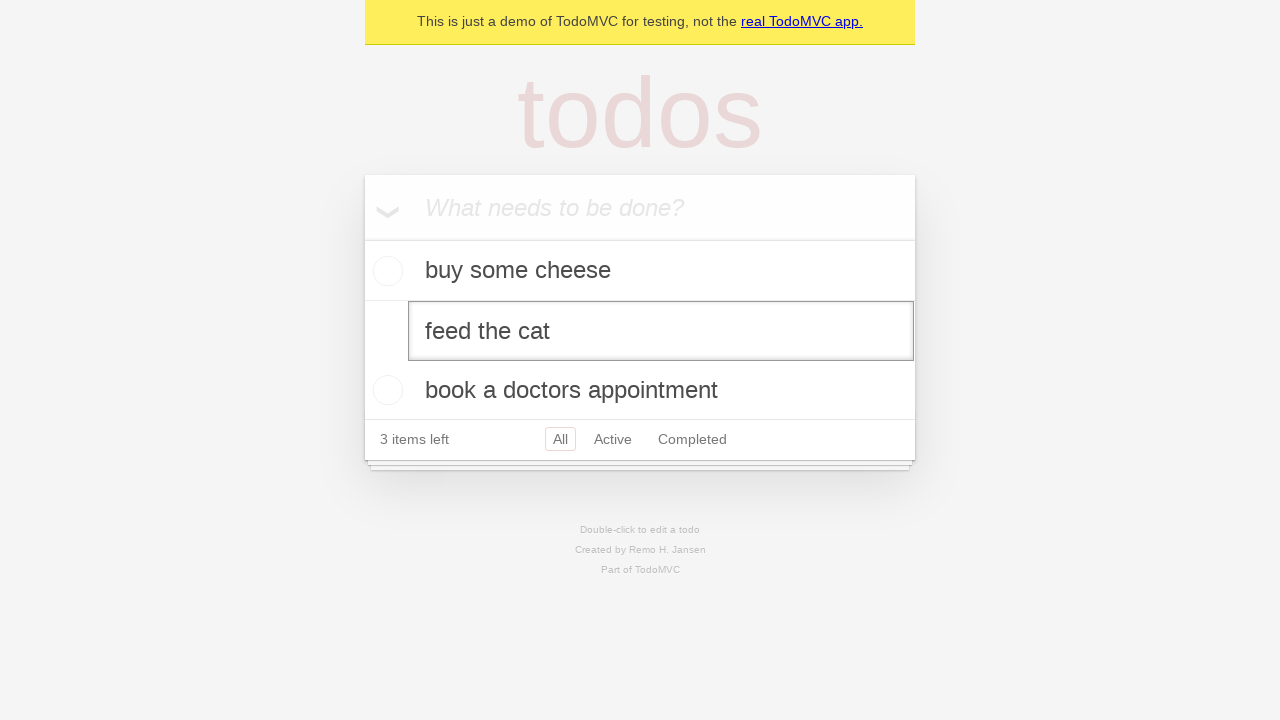